Tests the Automation Exercise website by verifying the number of links on the homepage, navigating to the Products page, and checking if the special offer element is displayed

Starting URL: https://www.automationexercise.com/

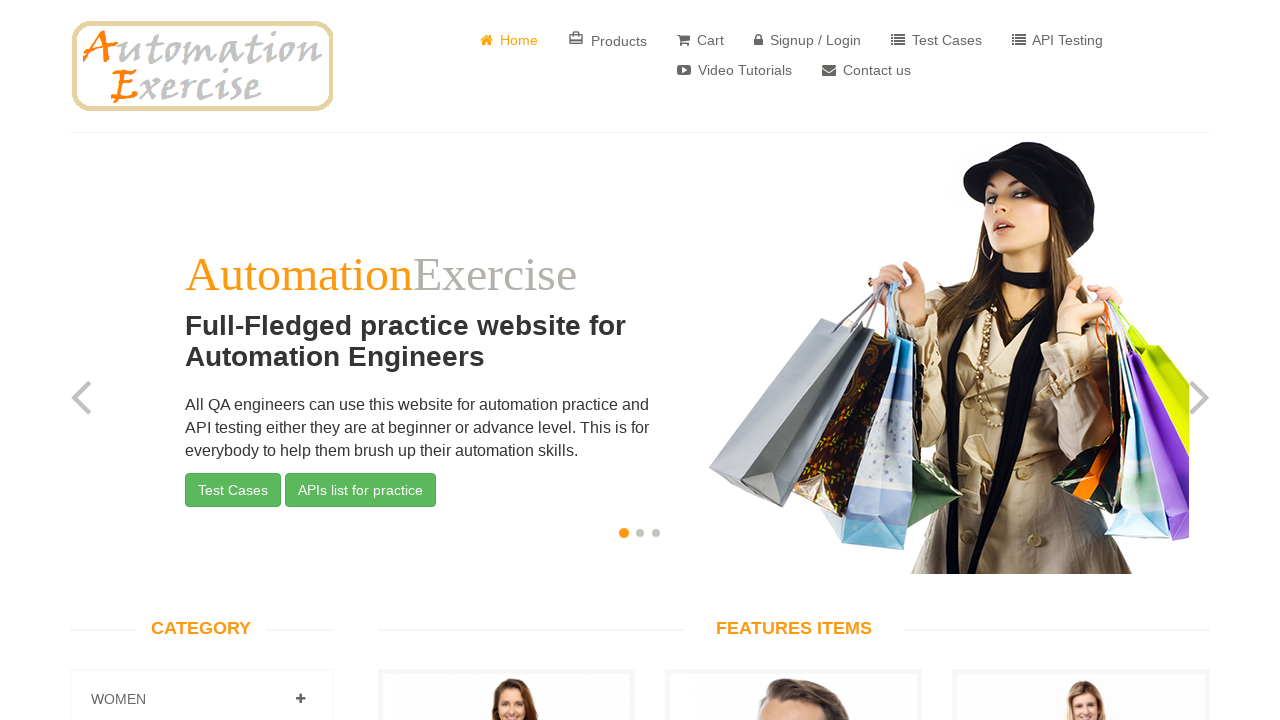

Retrieved all link elements on the homepage
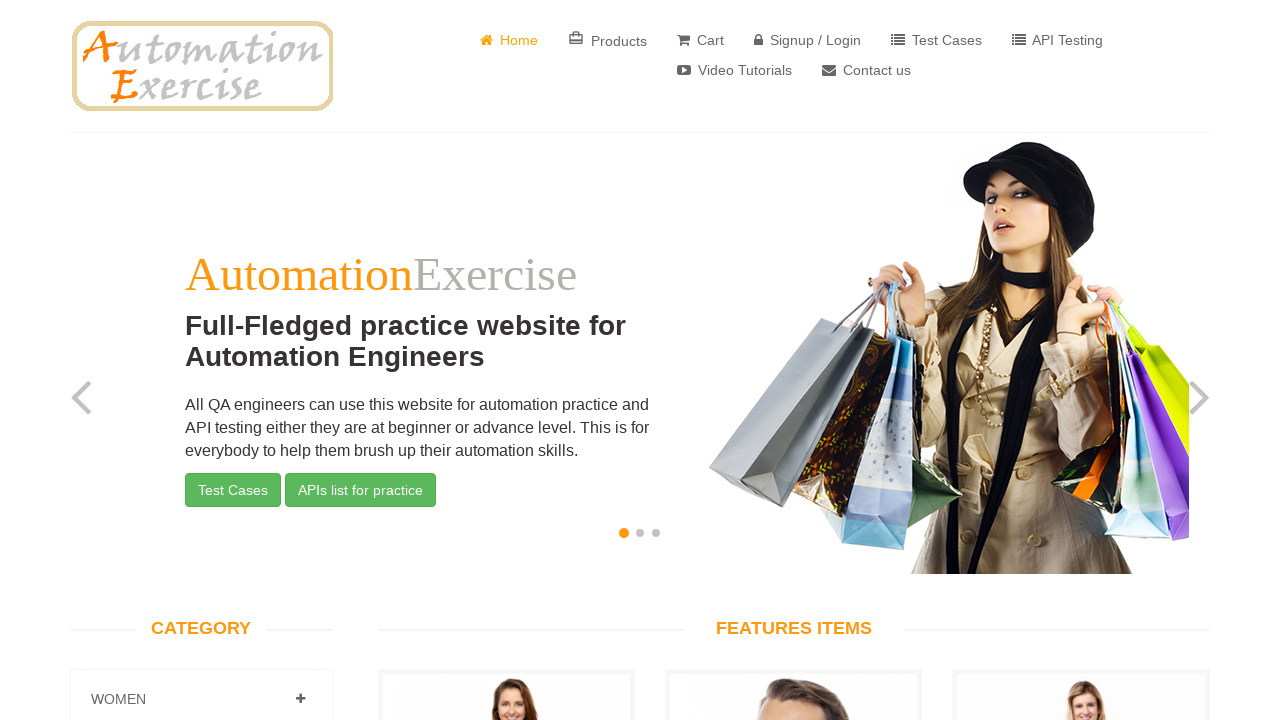

Verified homepage contains 147 links
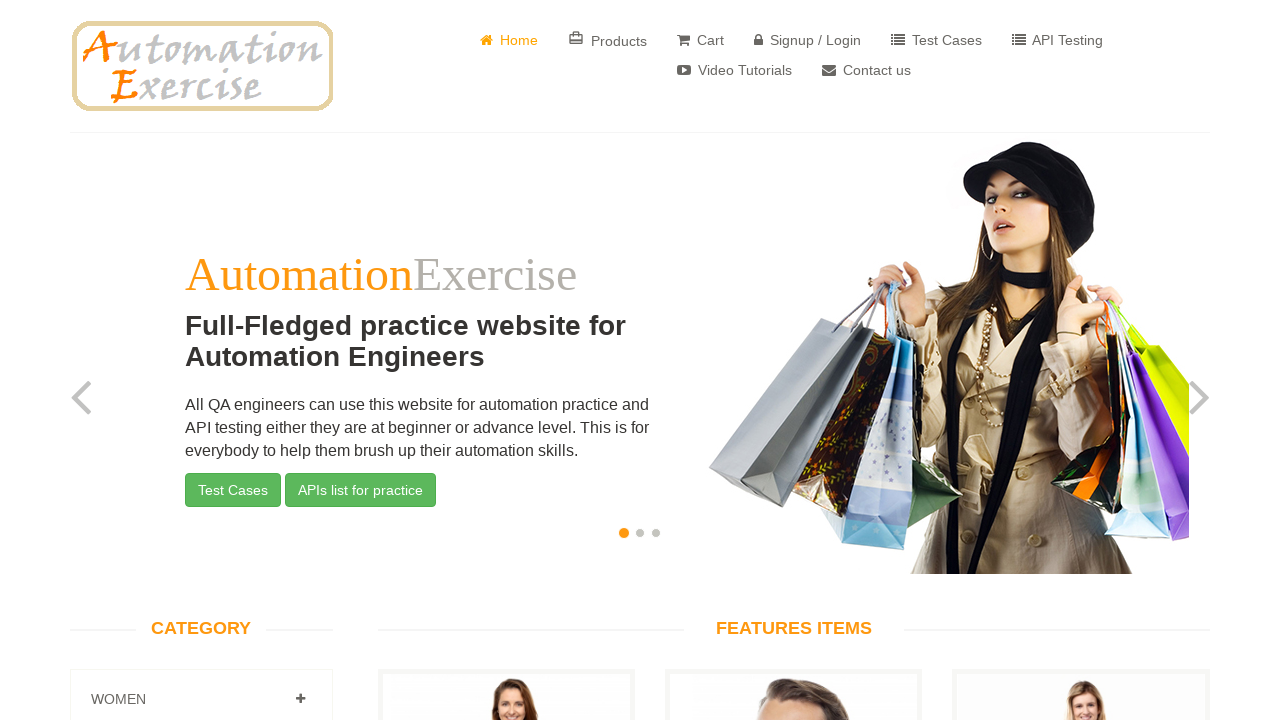

Clicked on the Products link at (608, 40) on text=Products
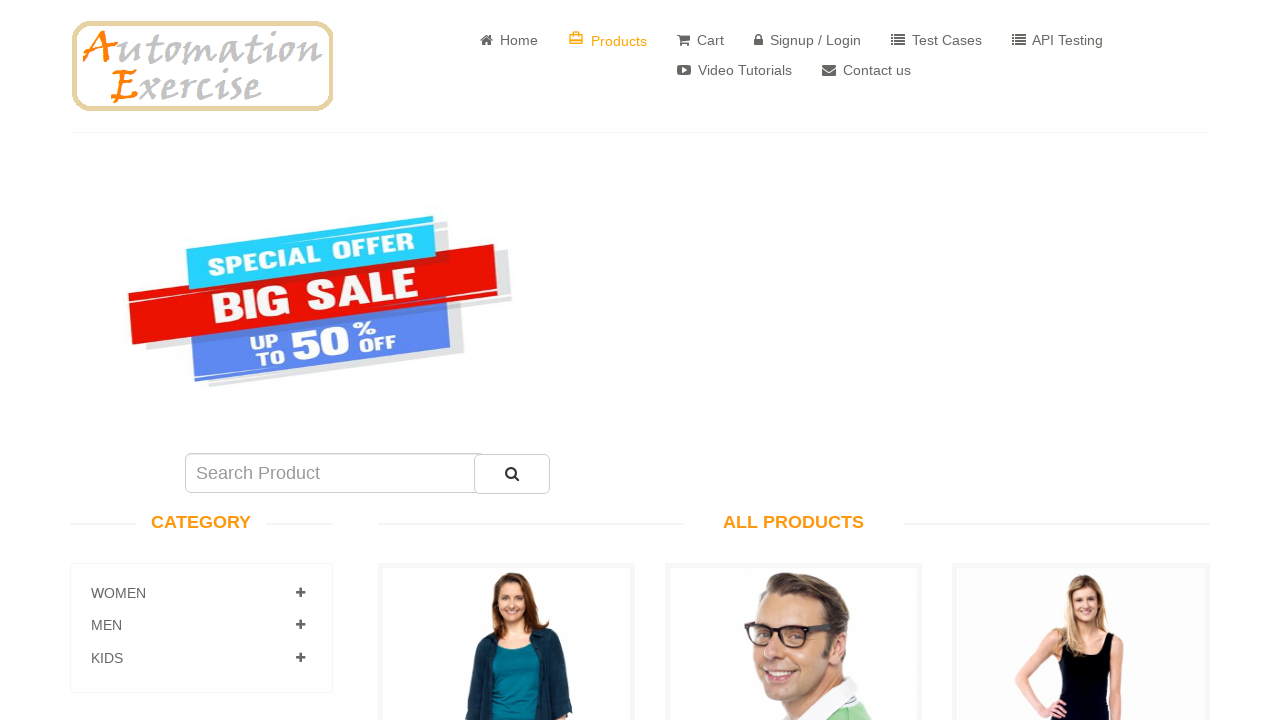

Located special offer element
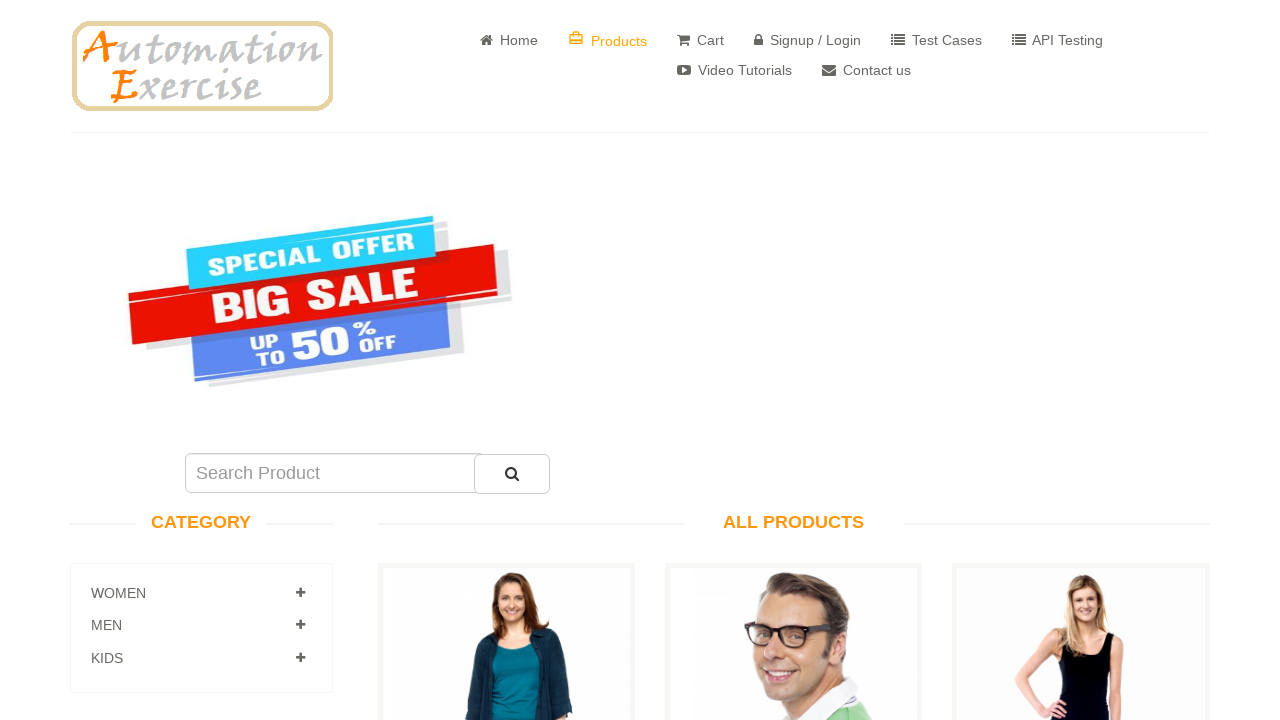

Verified special offer element is displayed on Products page
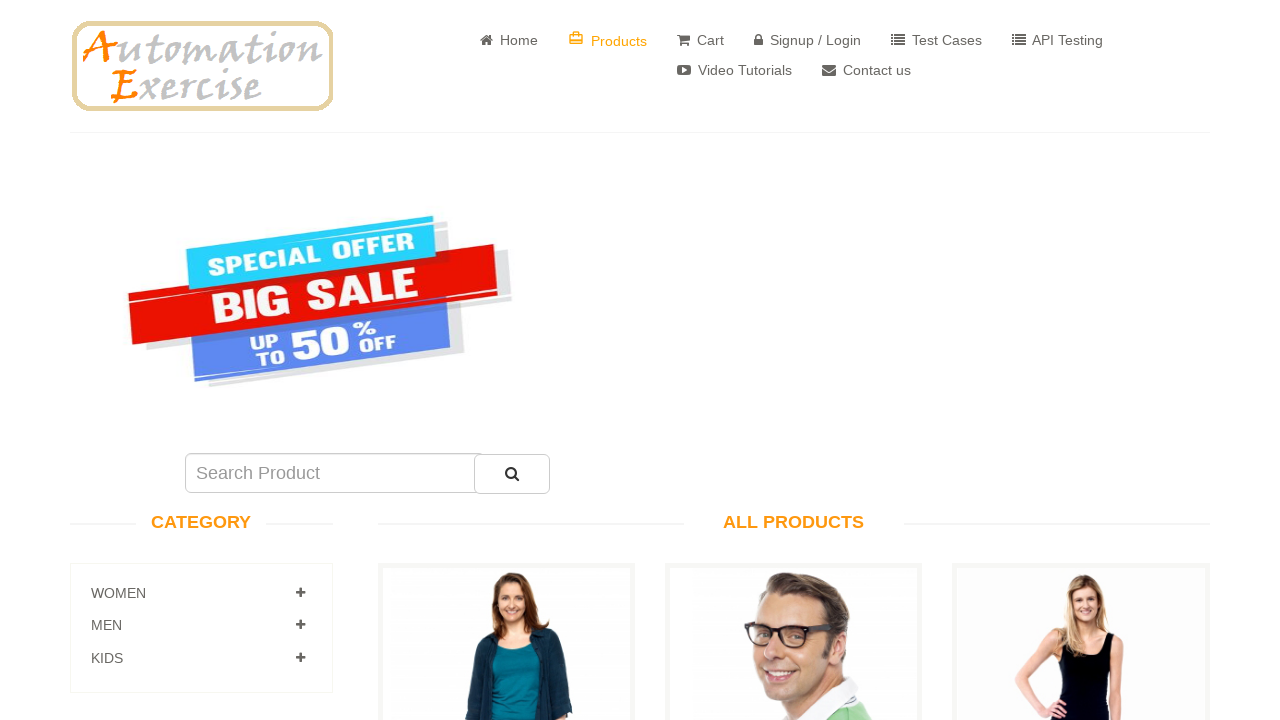

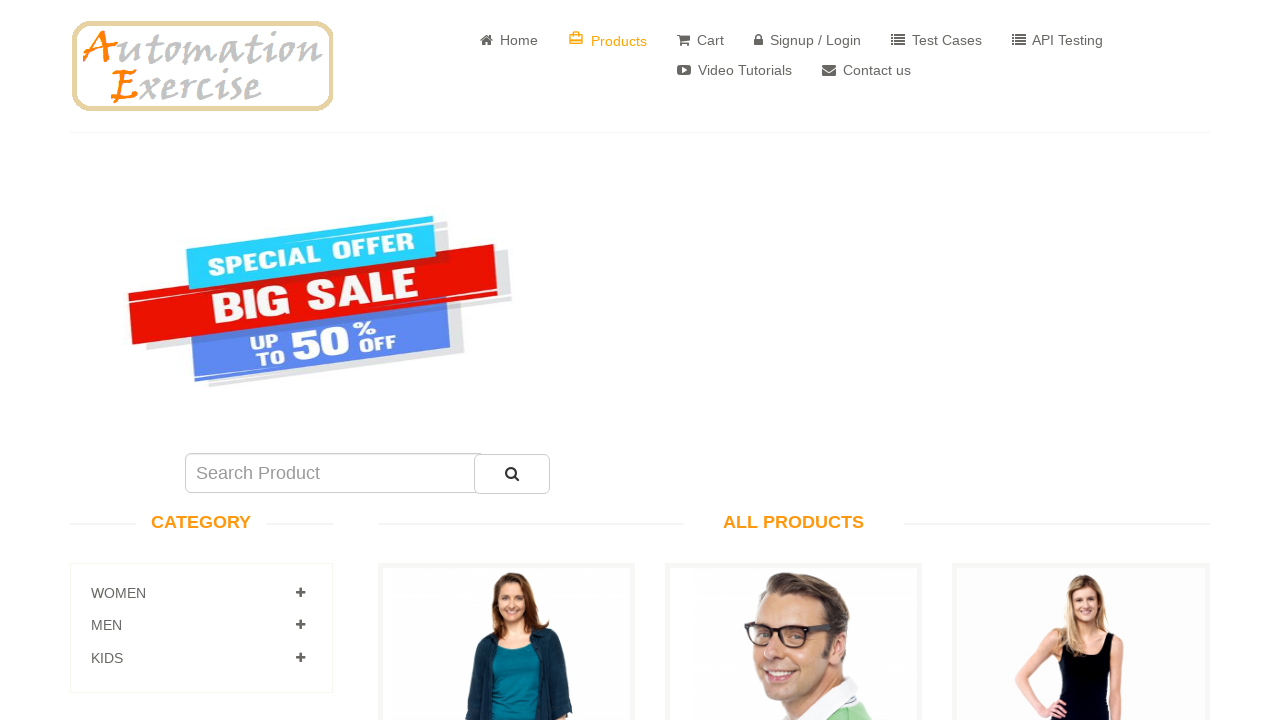